Adds a single todo item and verifies it appears in the list

Starting URL: https://todomvc.com/examples/react/dist/

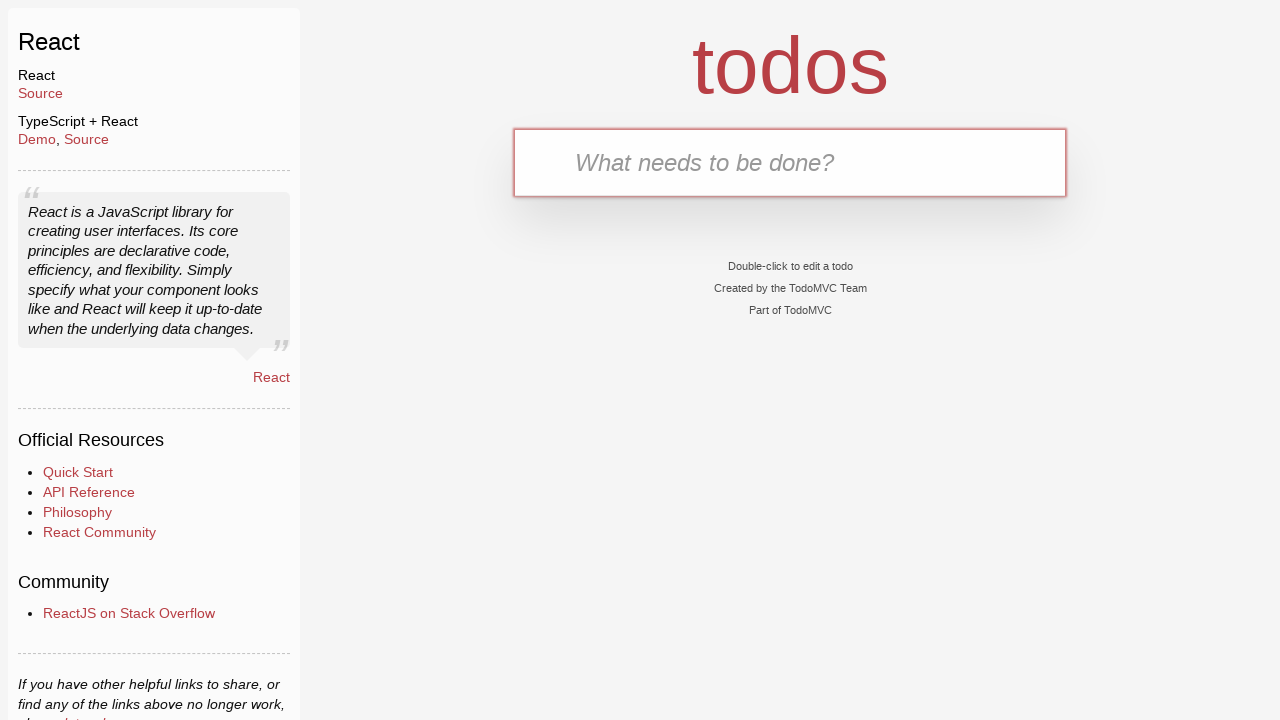

Navigated to TodoMVC React application
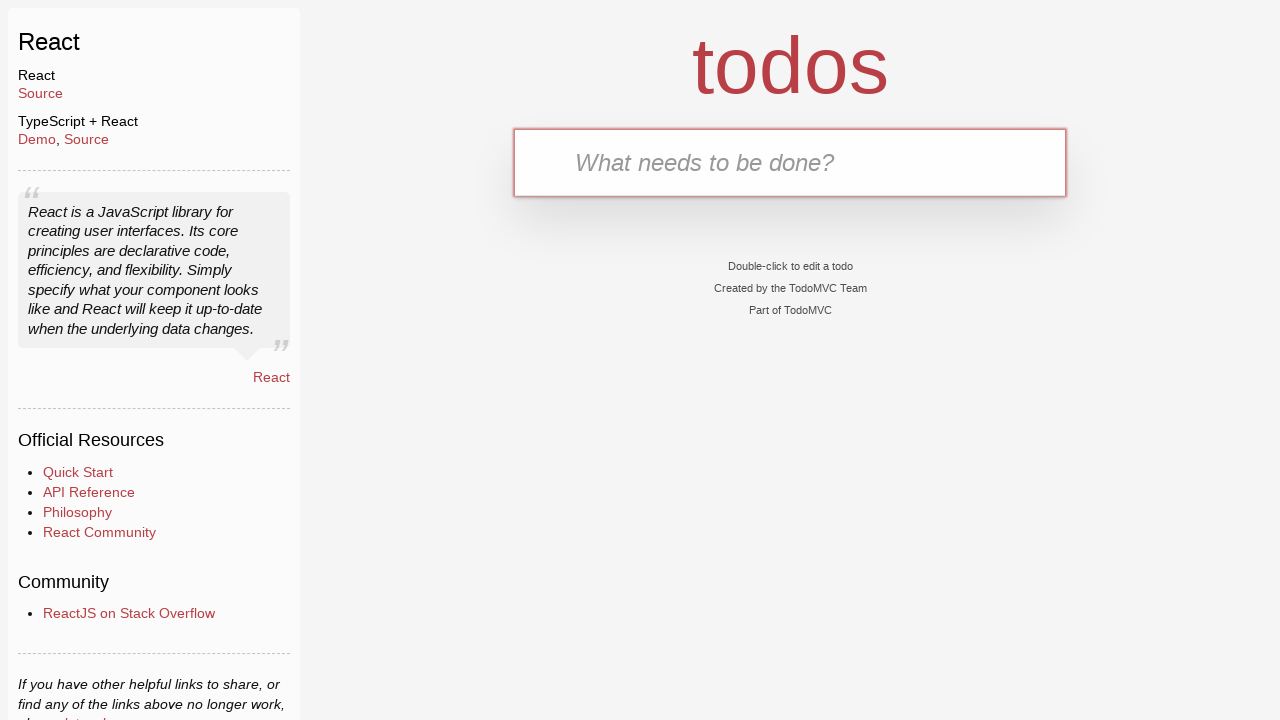

Filled new todo input field with 'Task 1' on input.new-todo
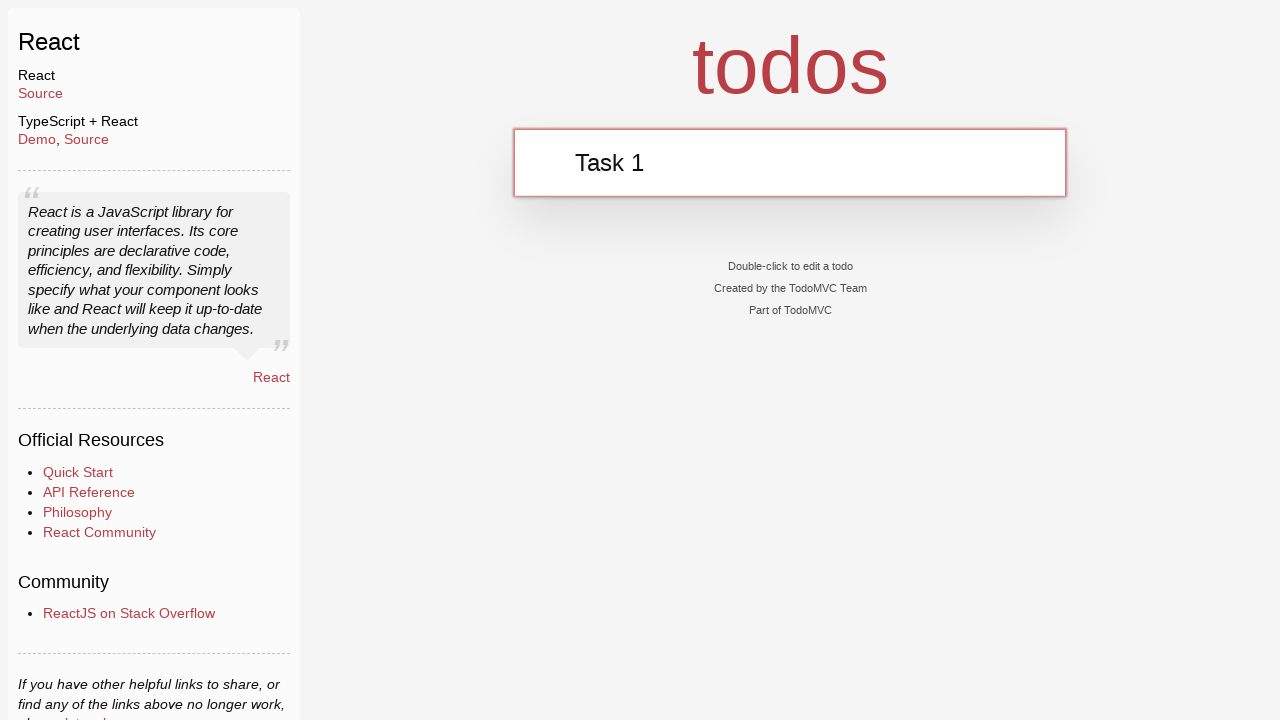

Pressed Enter to submit the new todo item on input.new-todo
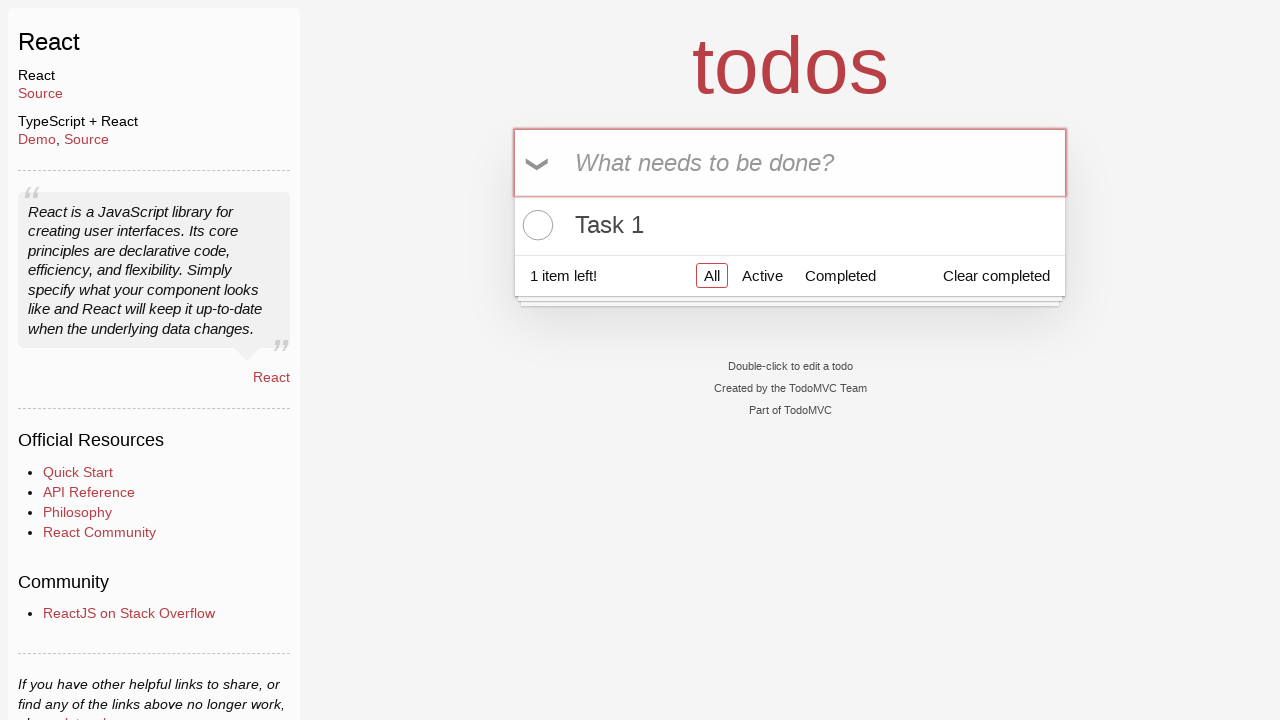

Todo list item appeared in the DOM
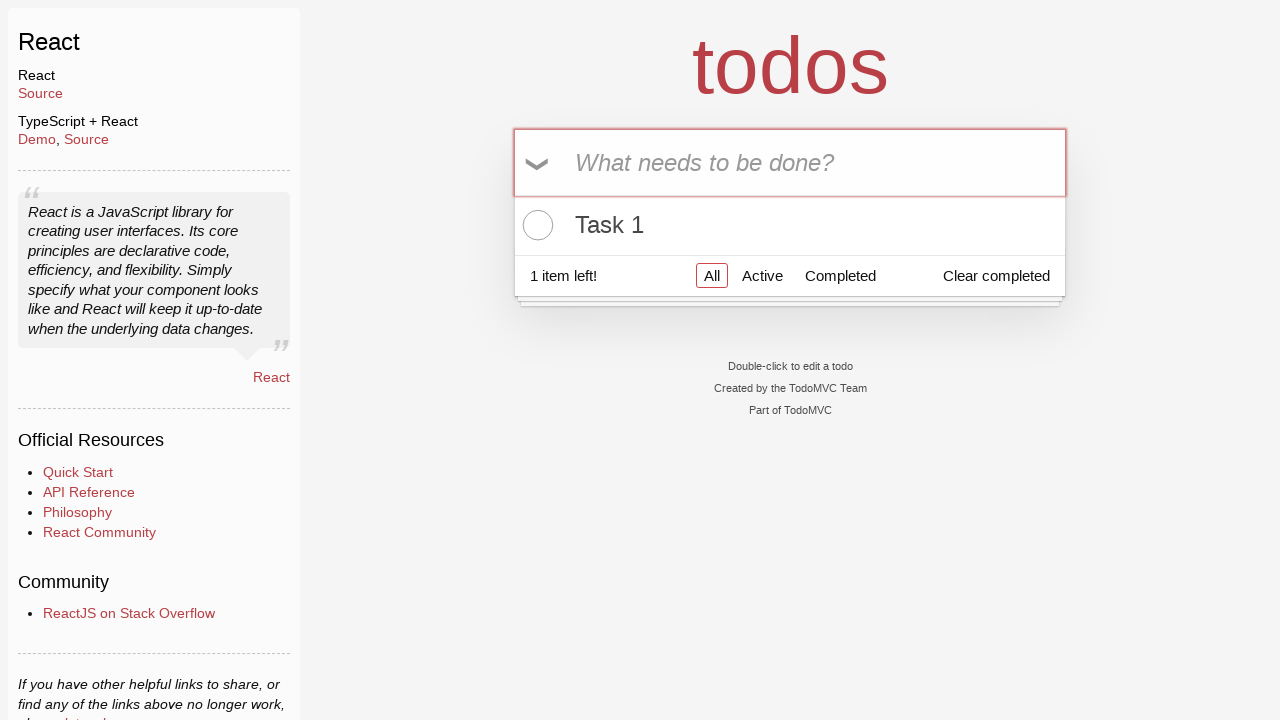

Verified that 'Task 1' appears in the todo list
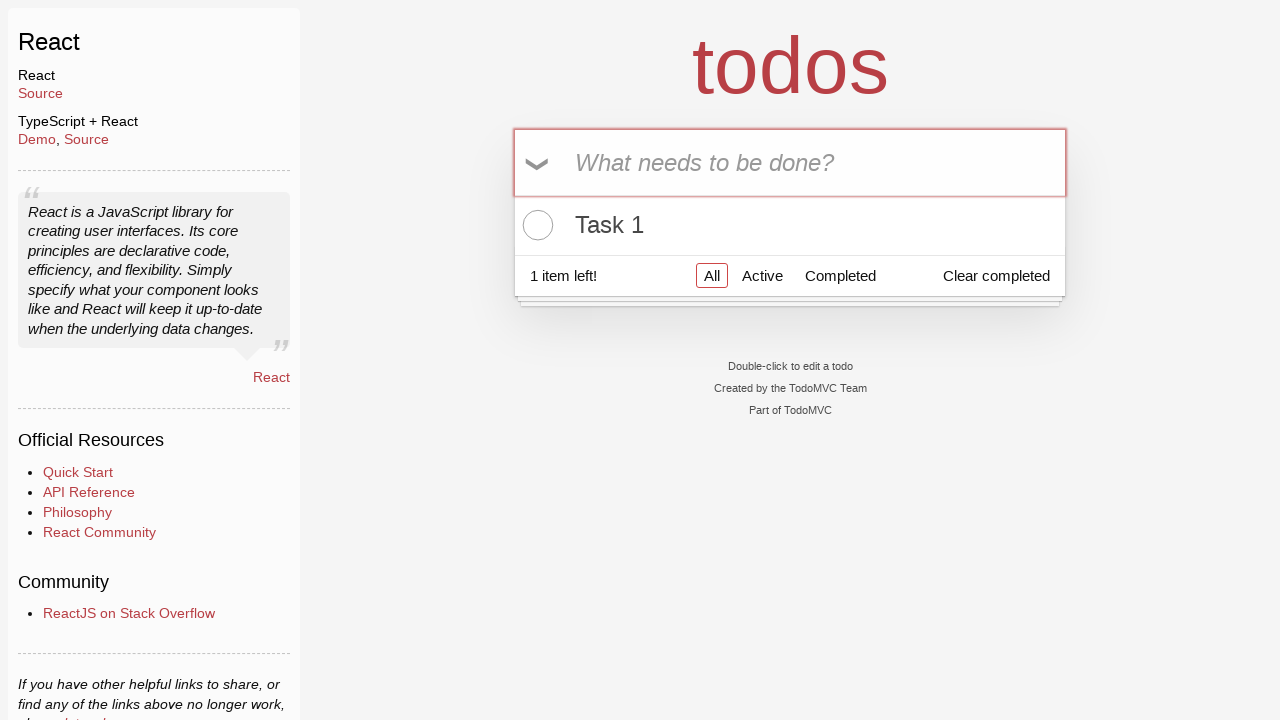

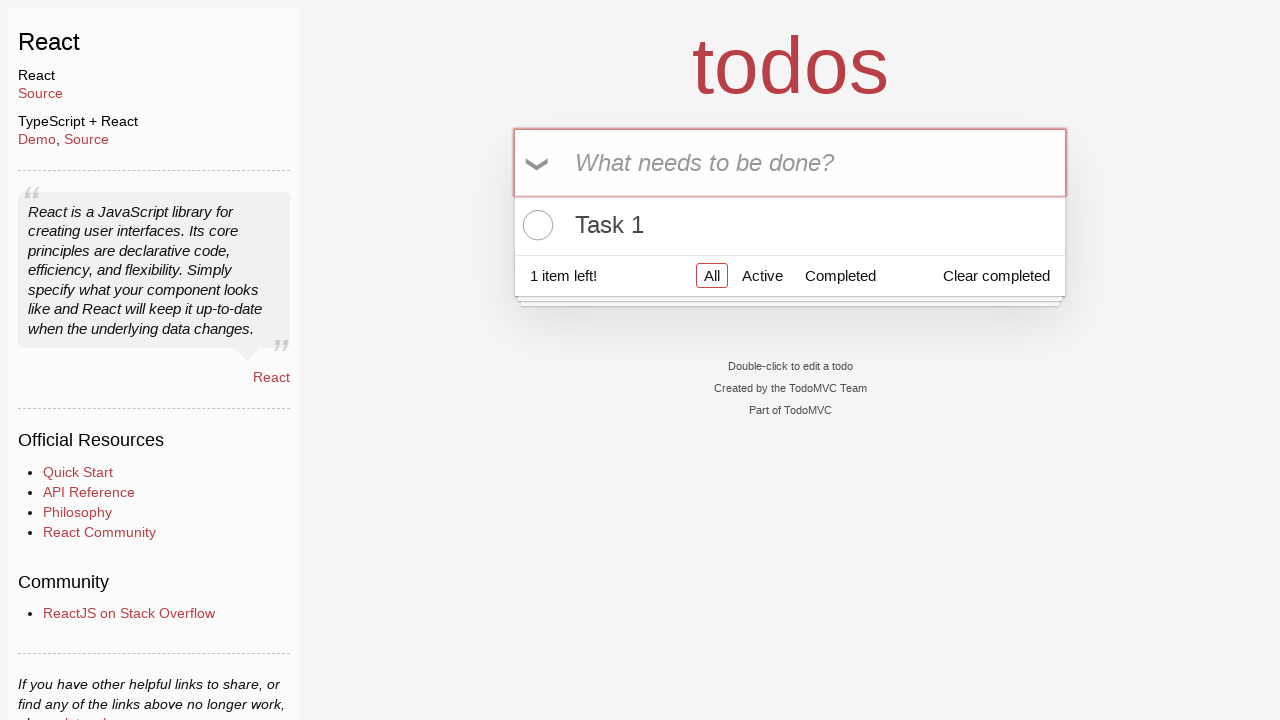